Navigates to the WebdriverIO documentation page for the saveScreenshot API method

Starting URL: https://webdriver.io/docs/api/element/saveScreenshot/

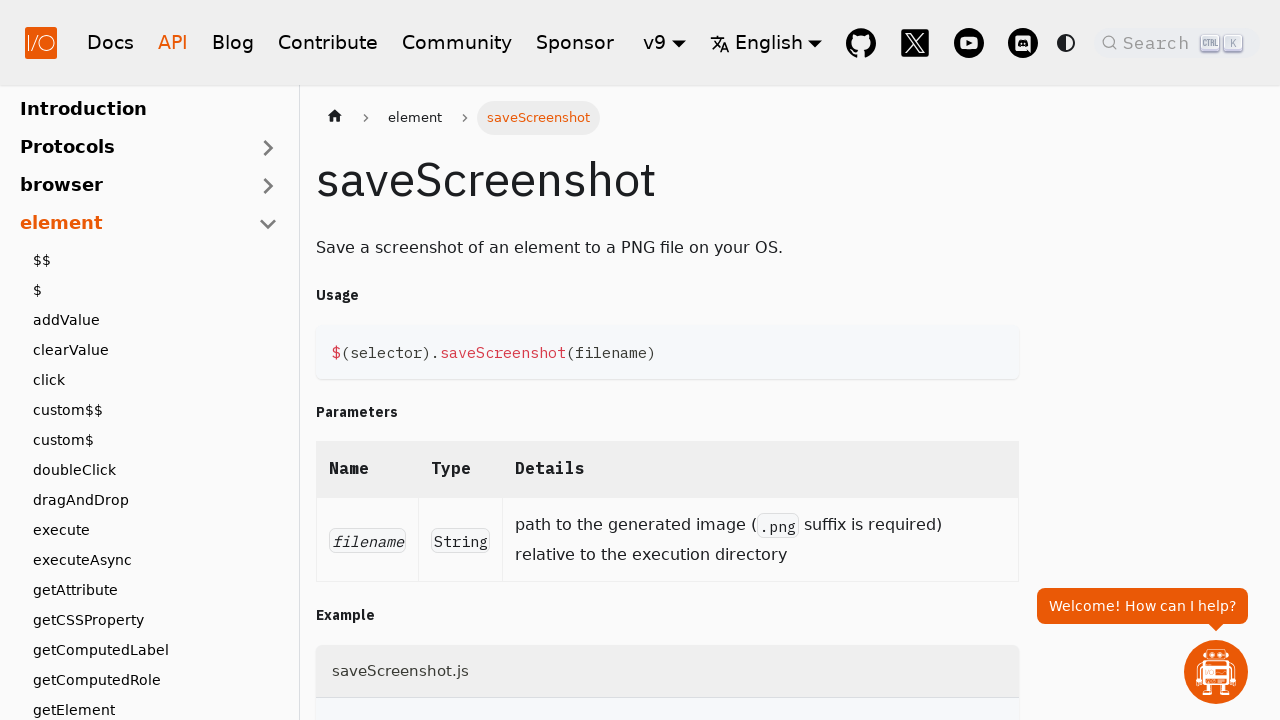

Waited for page DOM content to load on WebdriverIO saveScreenshot documentation
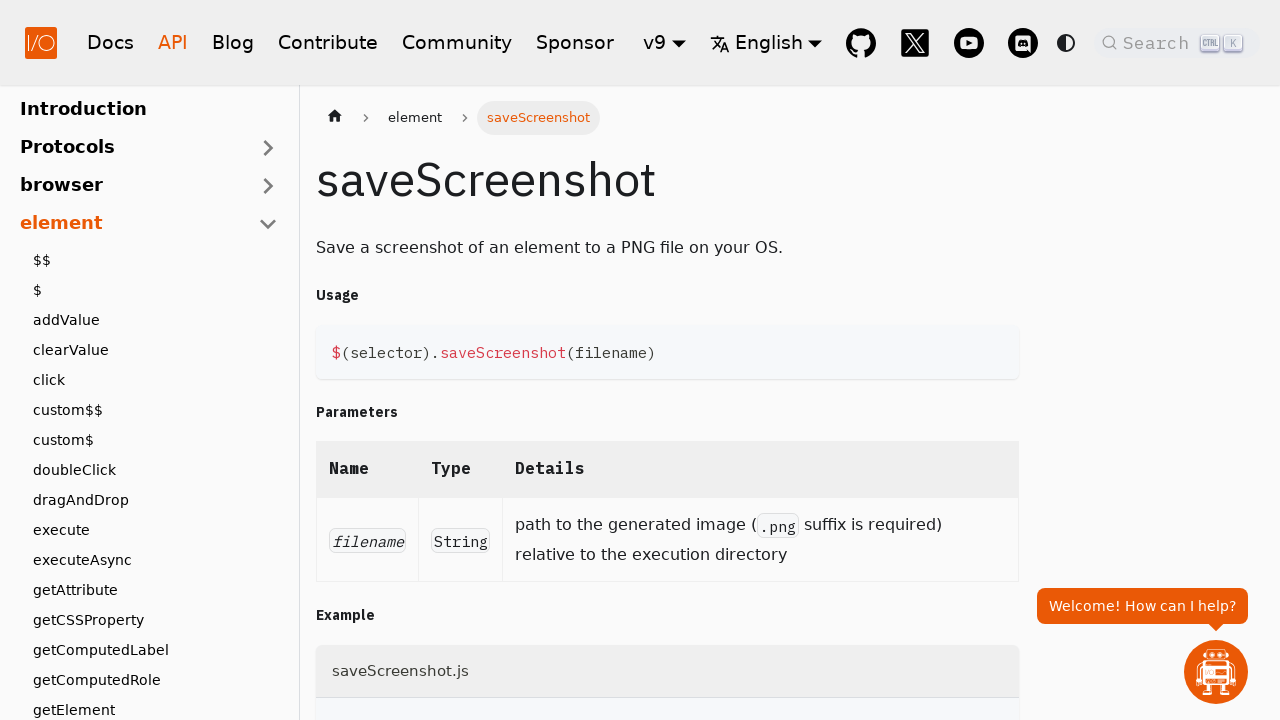

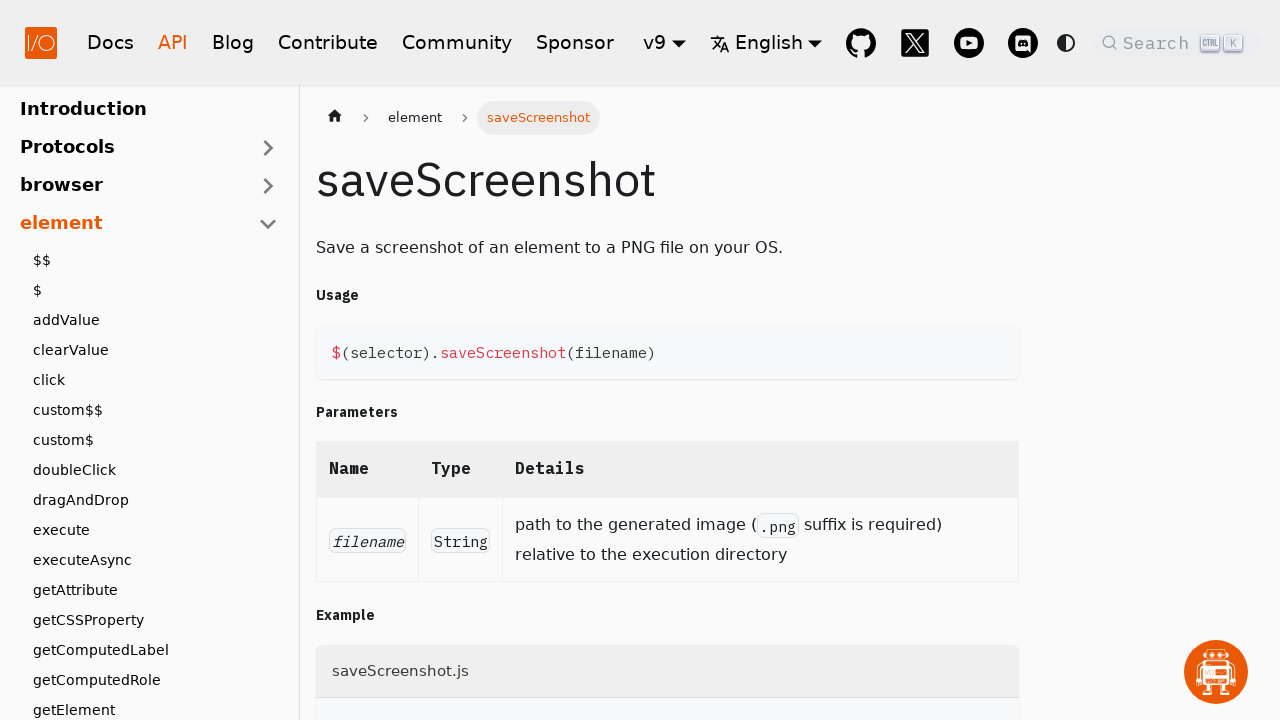